Tests multi-select dropdown functionality by selecting all options, then demonstrating various deselect methods (by index, value, text, and deselect all), followed by re-selecting specific options

Starting URL: https://omayo.blogspot.com/

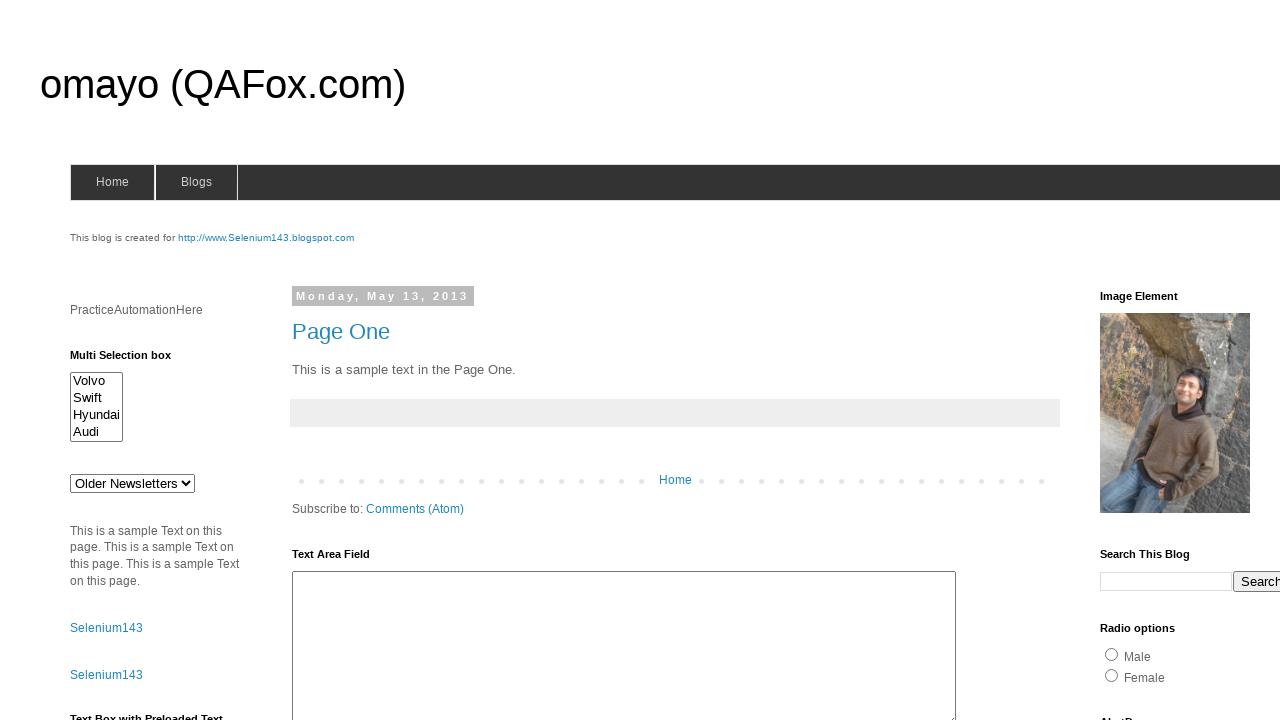

Located multi-select dropdown element with id 'multiselect1'
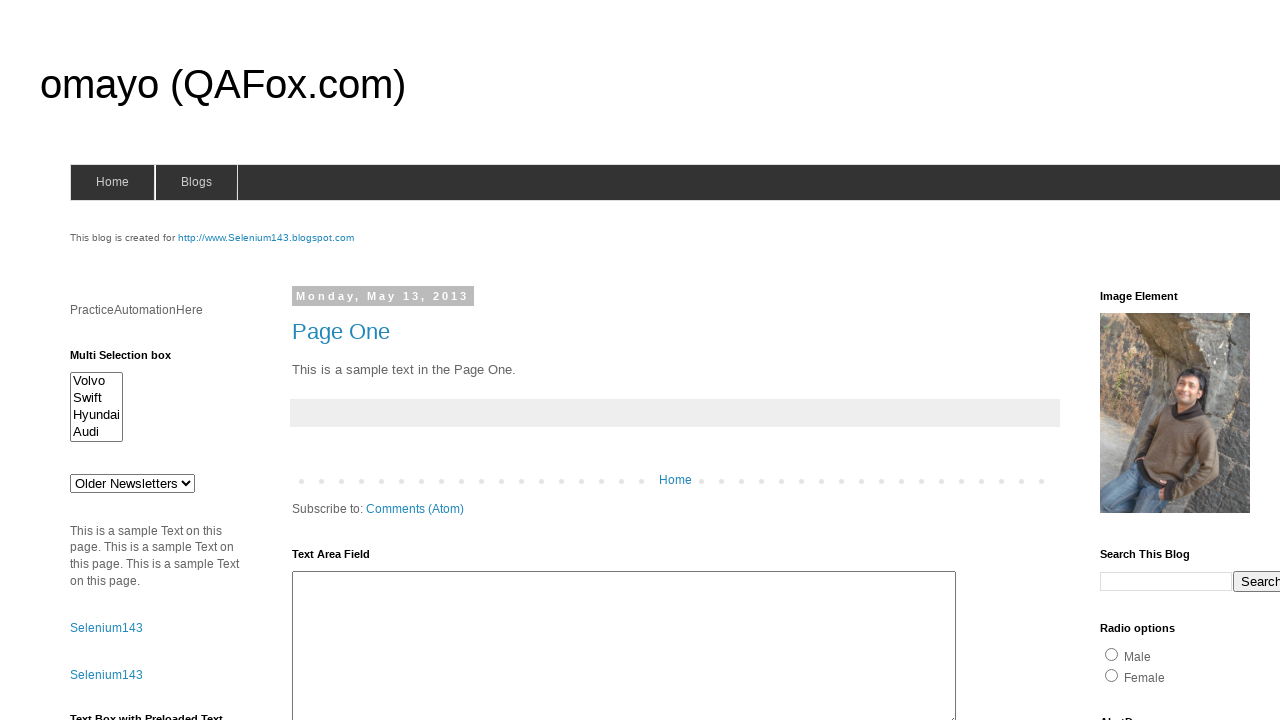

Retrieved all option elements from multi-select dropdown
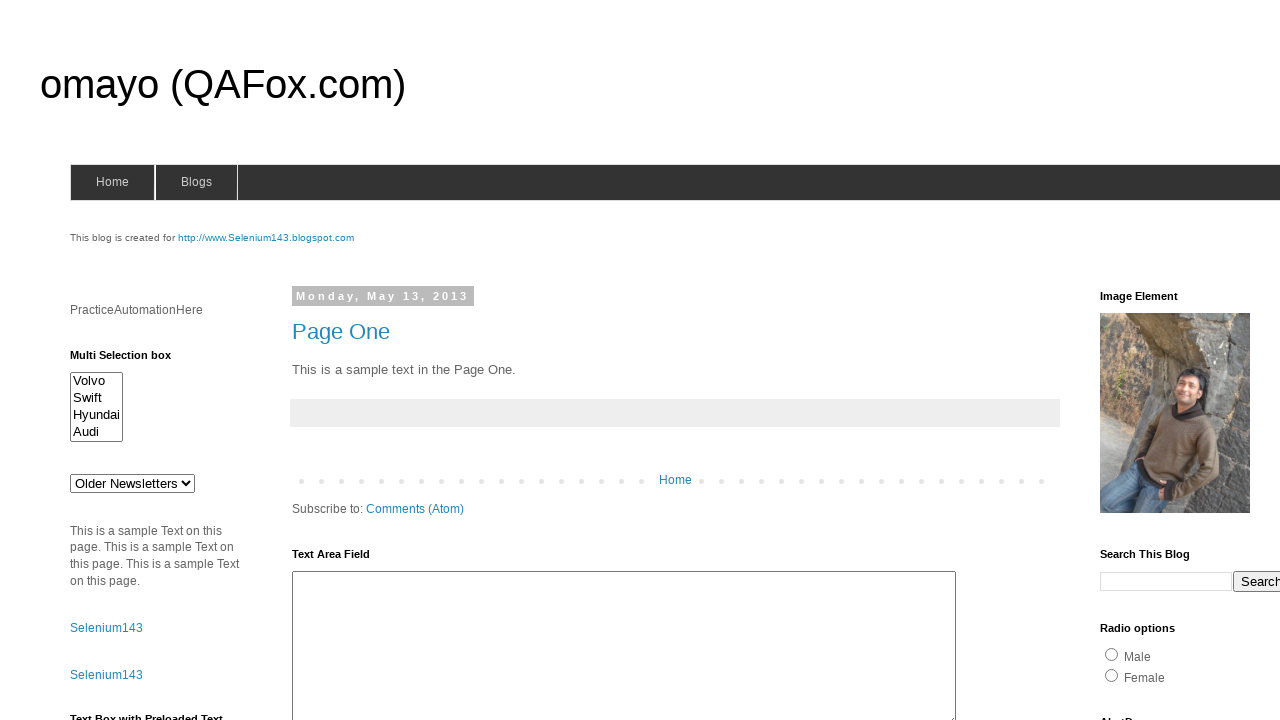

Selected option with label 'Volvo' on #multiselect1
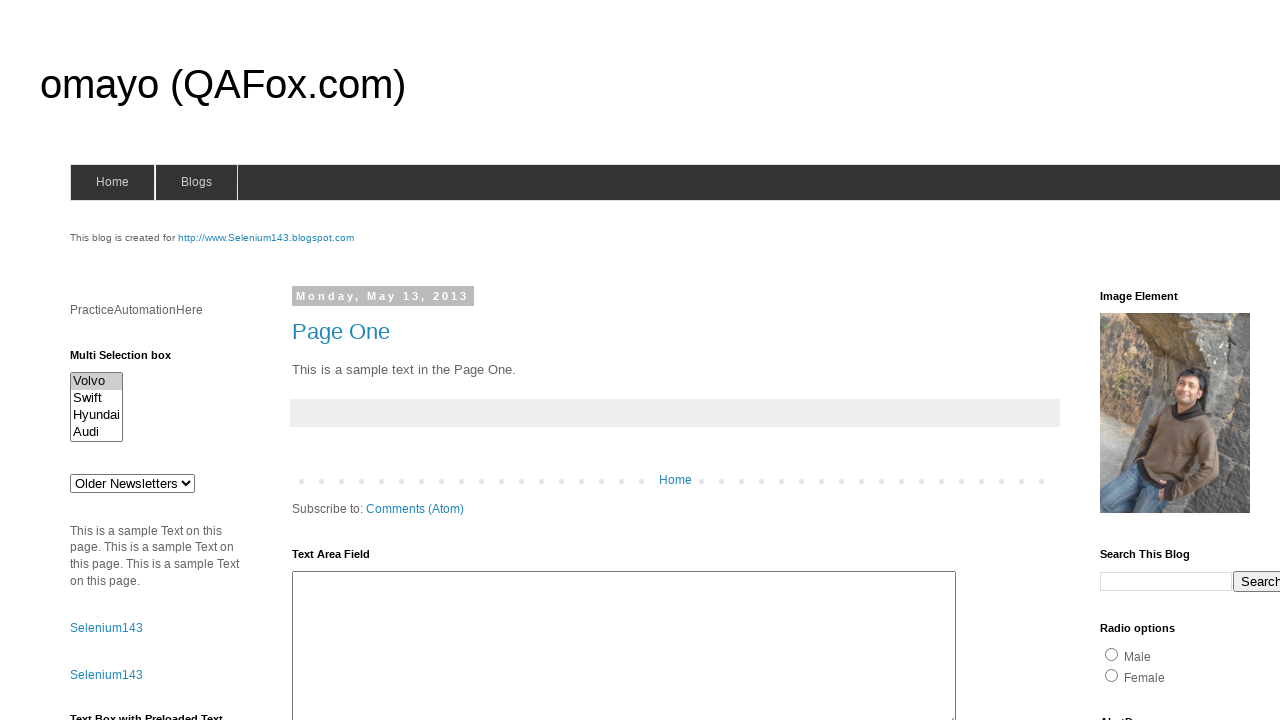

Selected option with label 'Swift' on #multiselect1
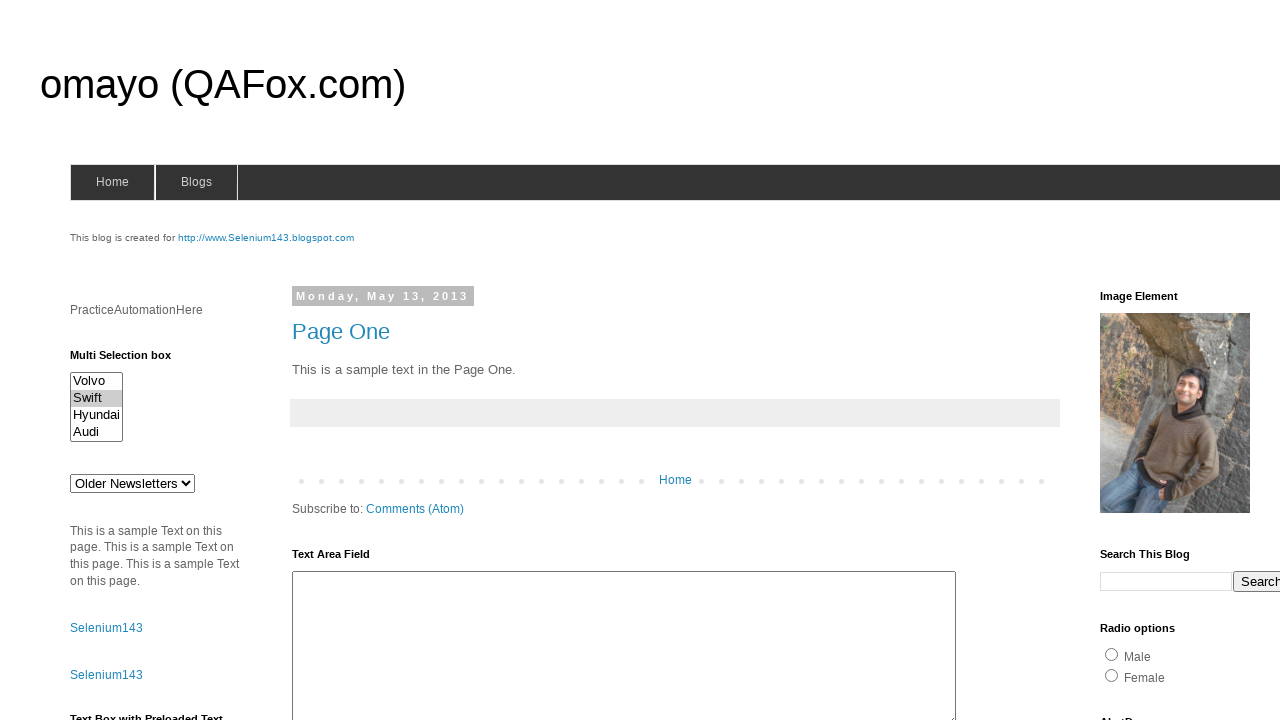

Selected option with label 'Hyundai' on #multiselect1
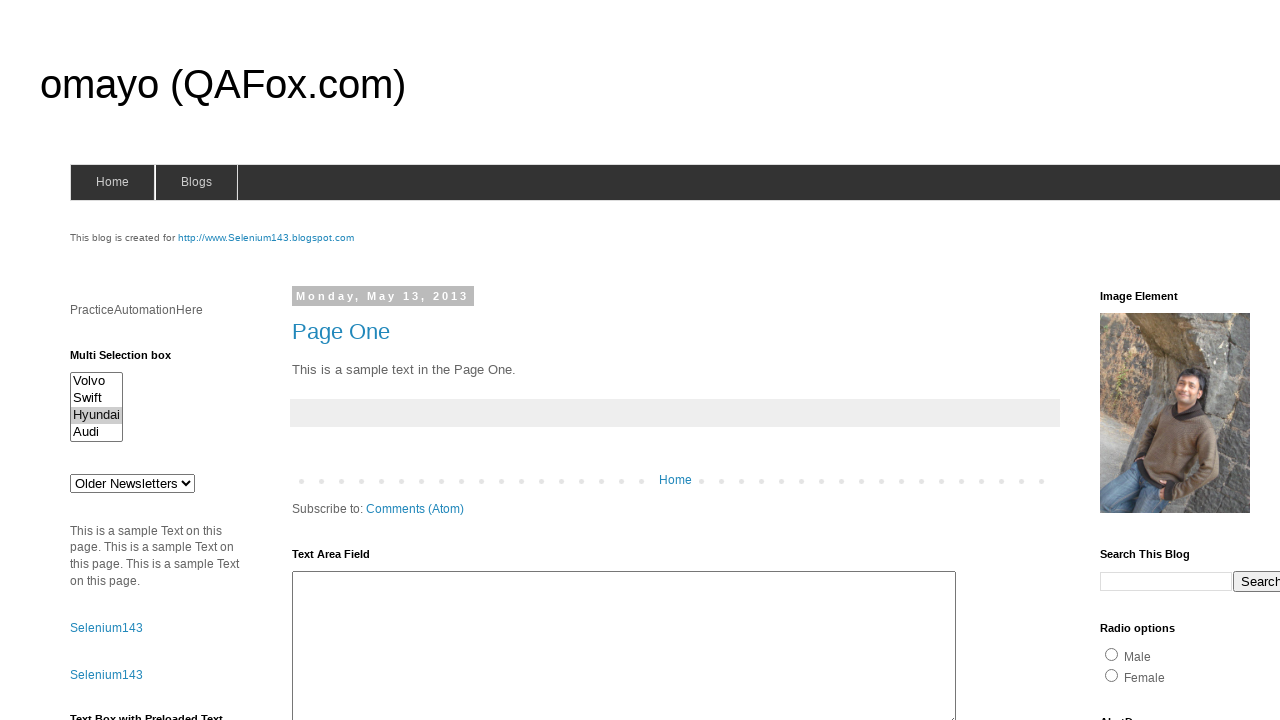

Selected option with label 'Audi' on #multiselect1
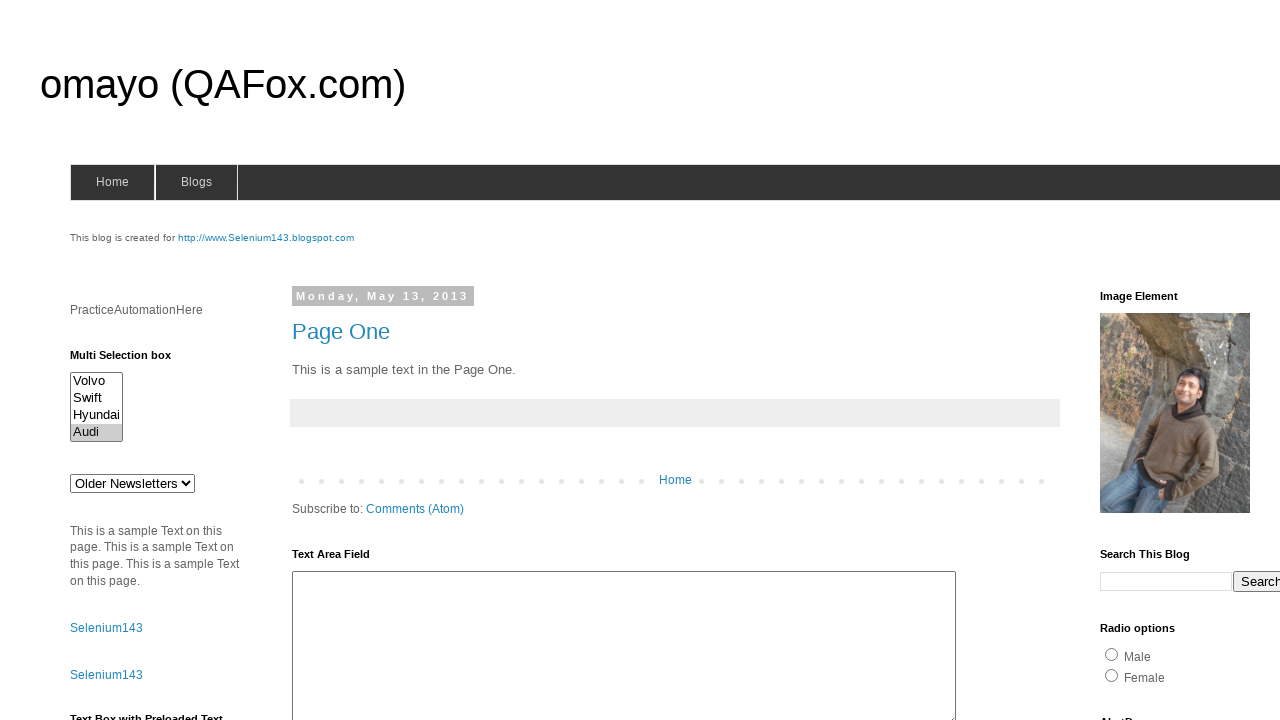

Waited 2 seconds to view all selected options
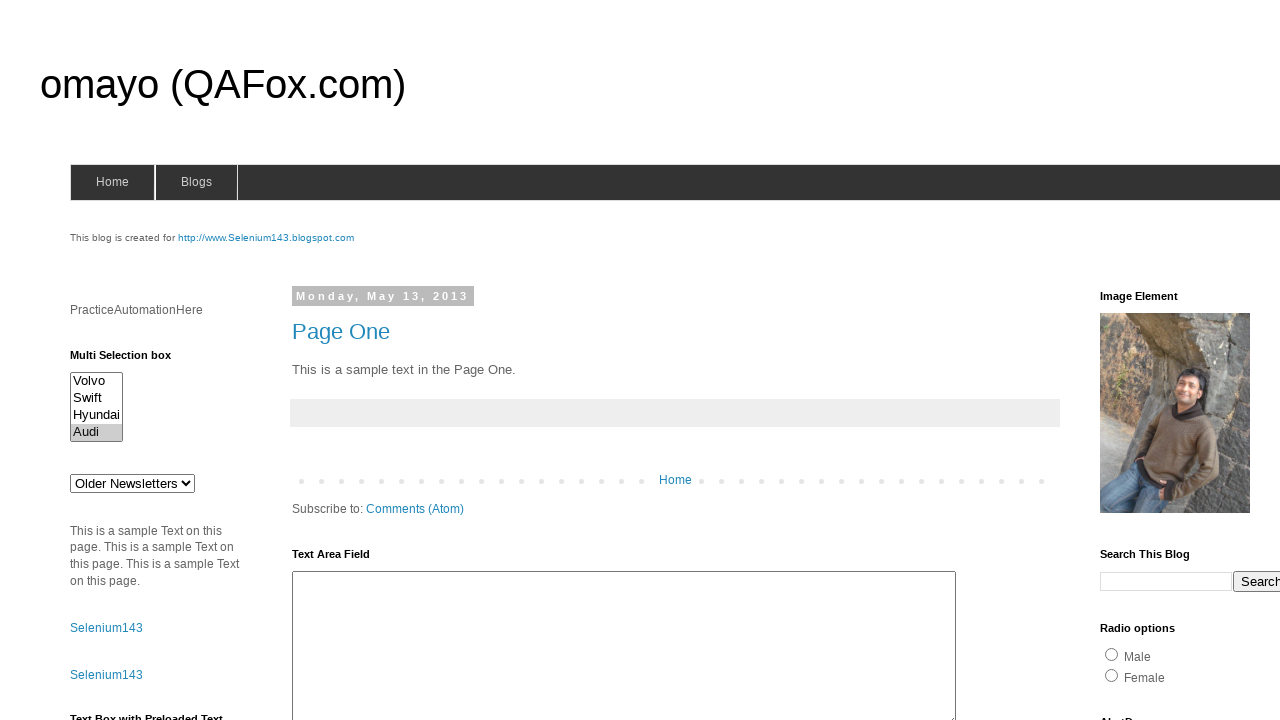

Deselected first option by index
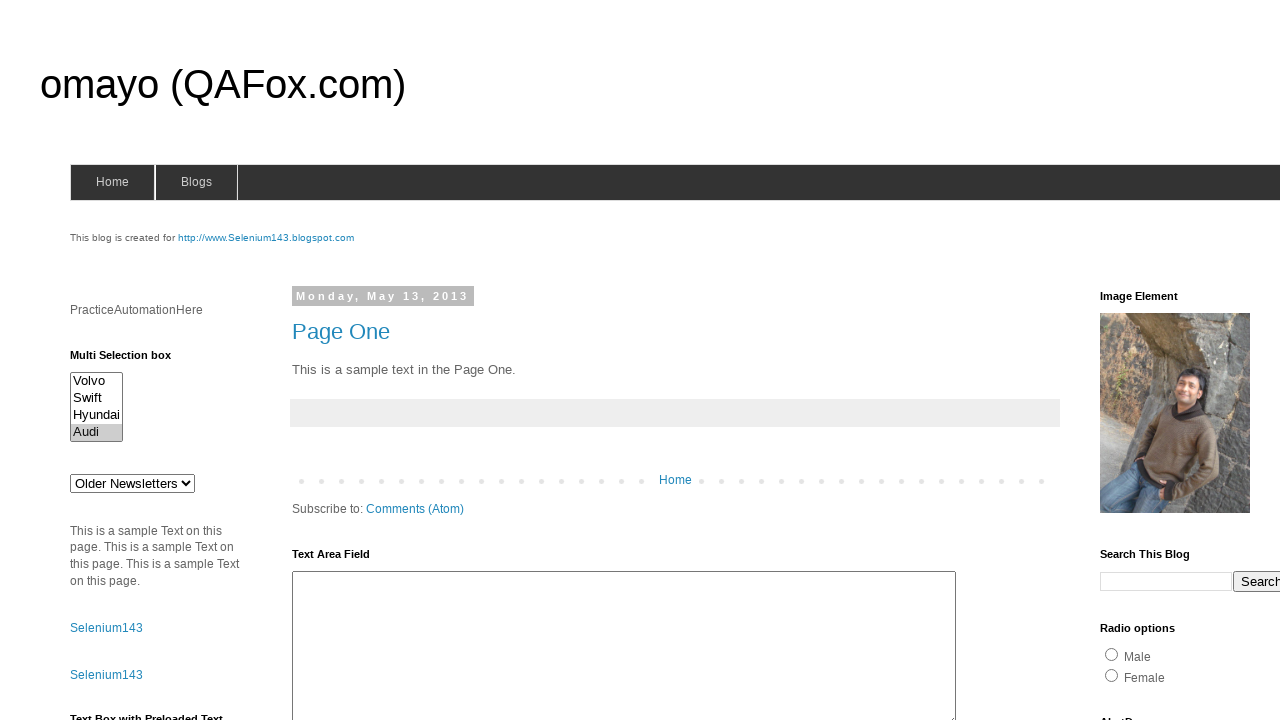

Waited 2 seconds after deselecting by index
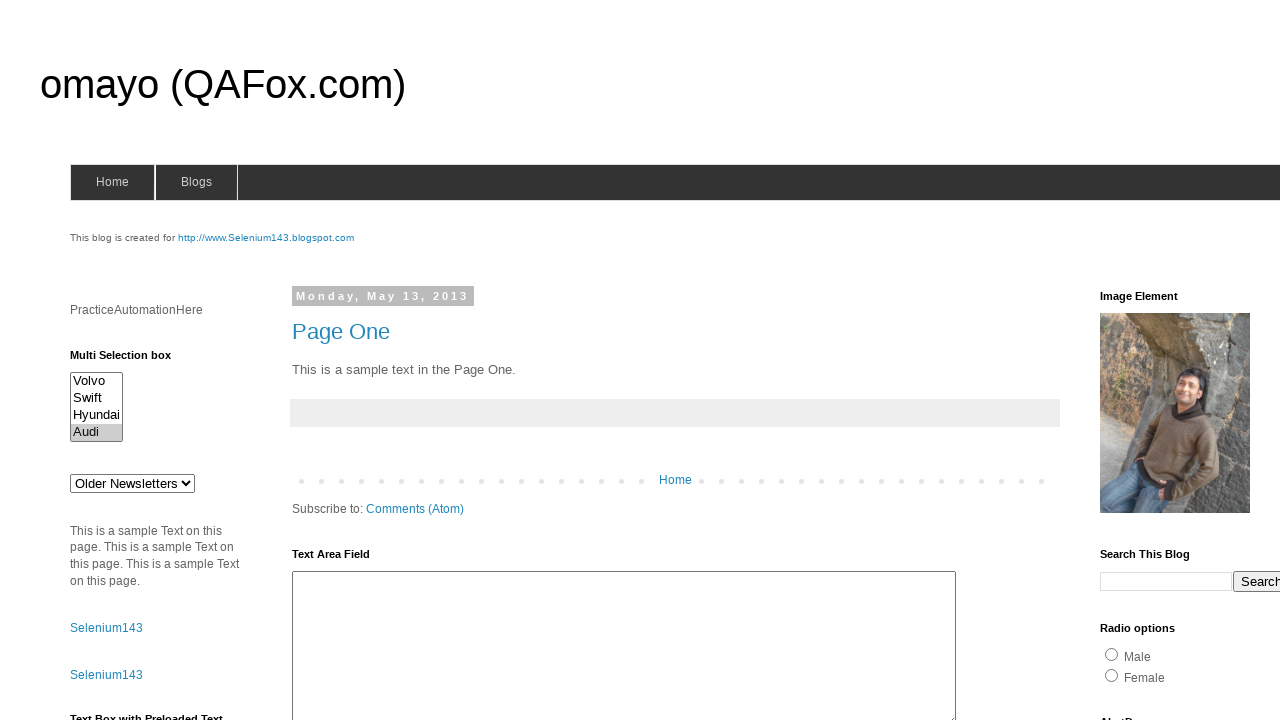

Deselected option with value 'swiftx'
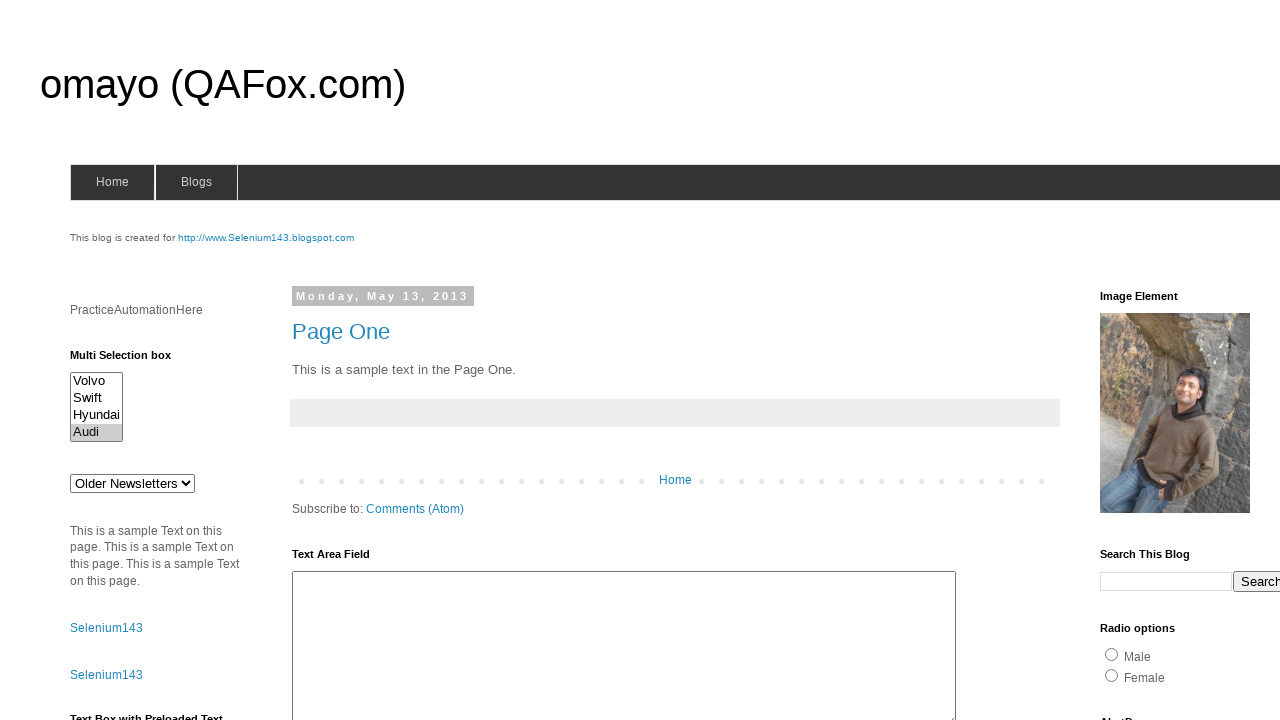

Waited 2 seconds after deselecting by value
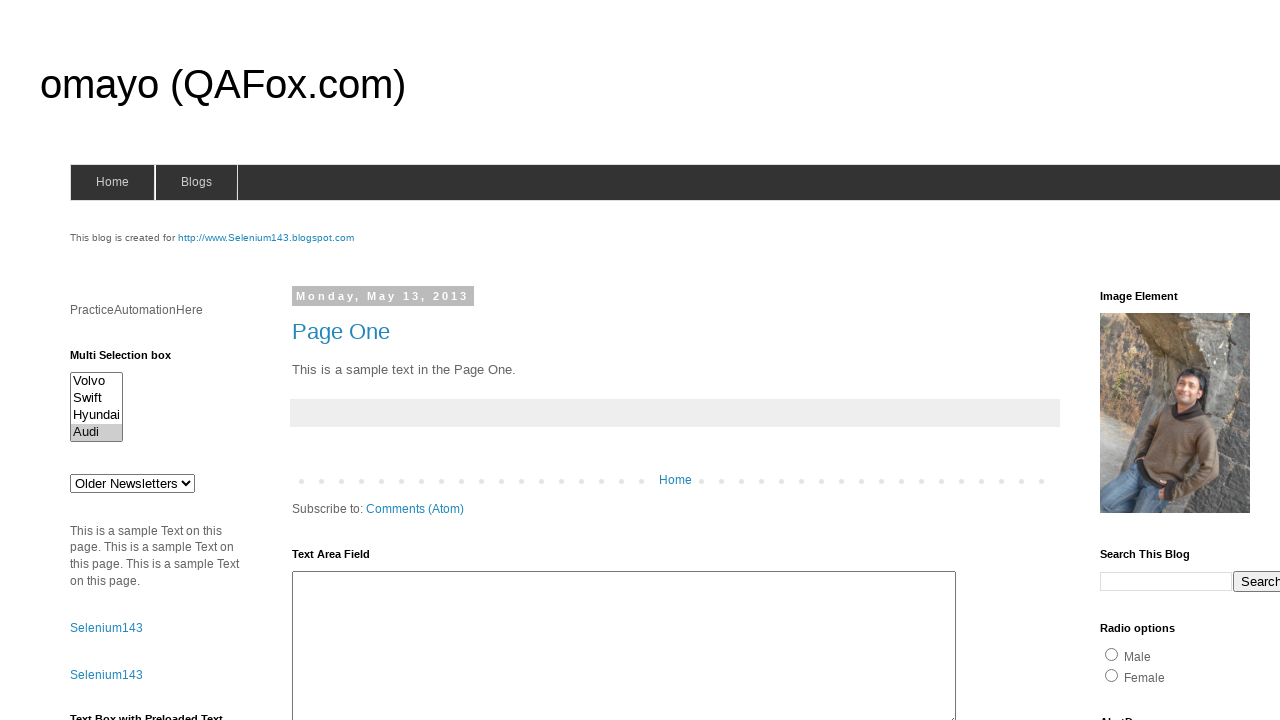

Deselected option with visible text 'Audi'
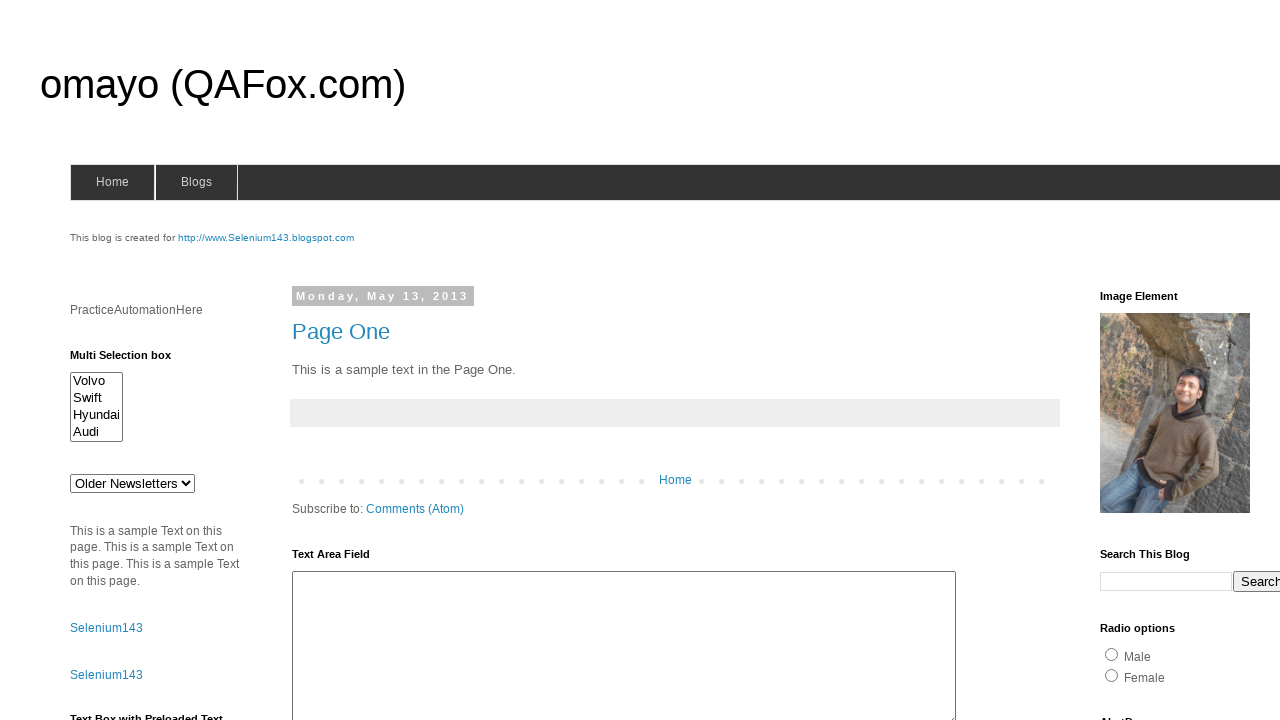

Waited 2 seconds after deselecting by visible text
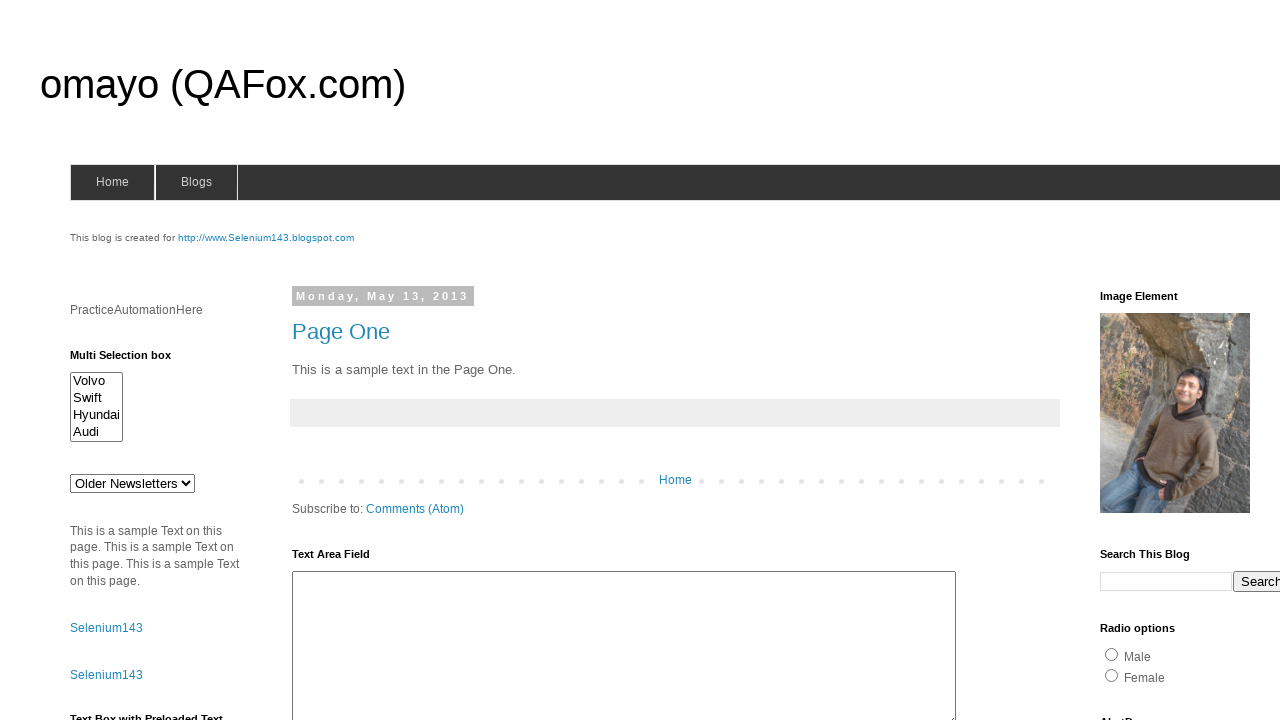

Deselected all options in multi-select dropdown
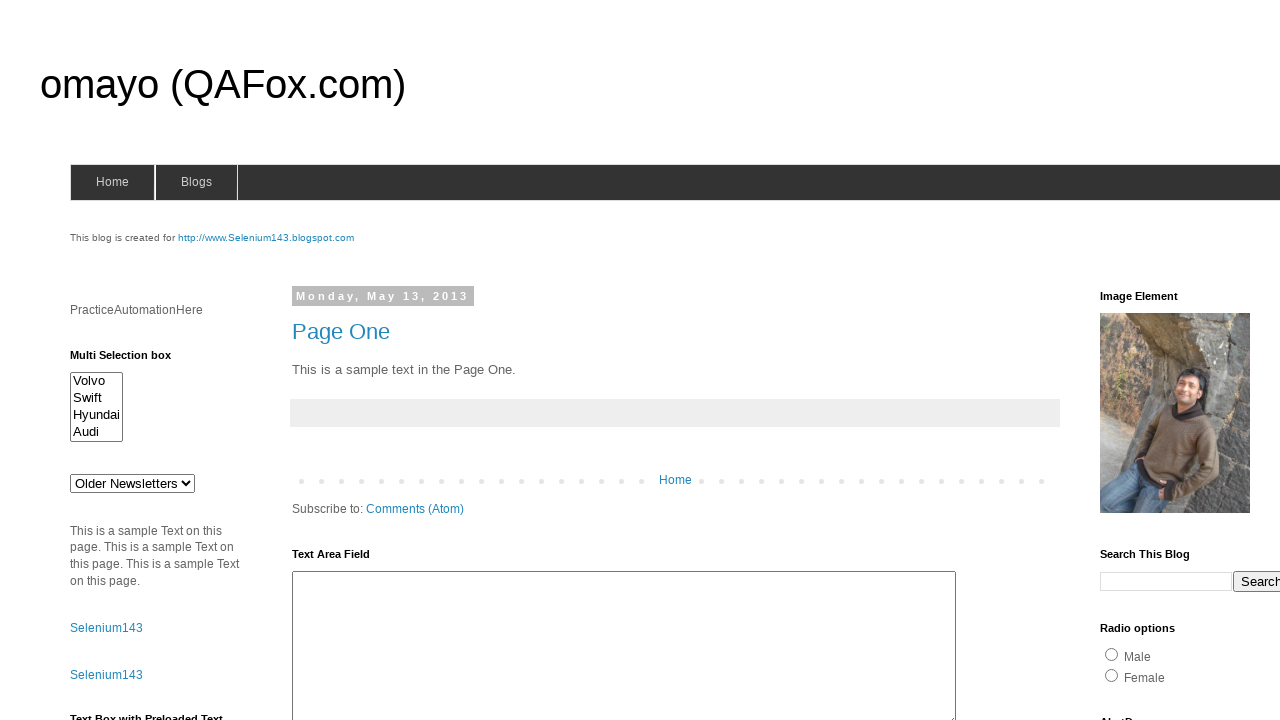

Waited 2 seconds after deselecting all options
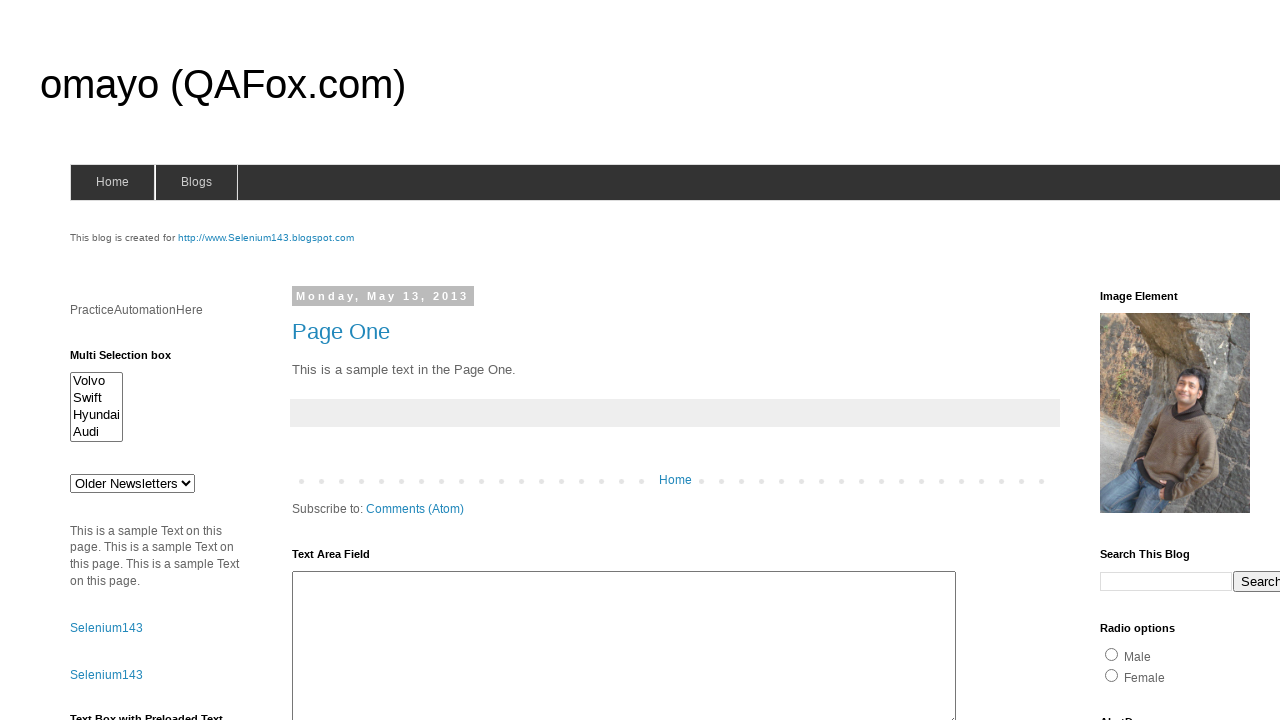

Re-selected option with value 'swiftx' on #multiselect1
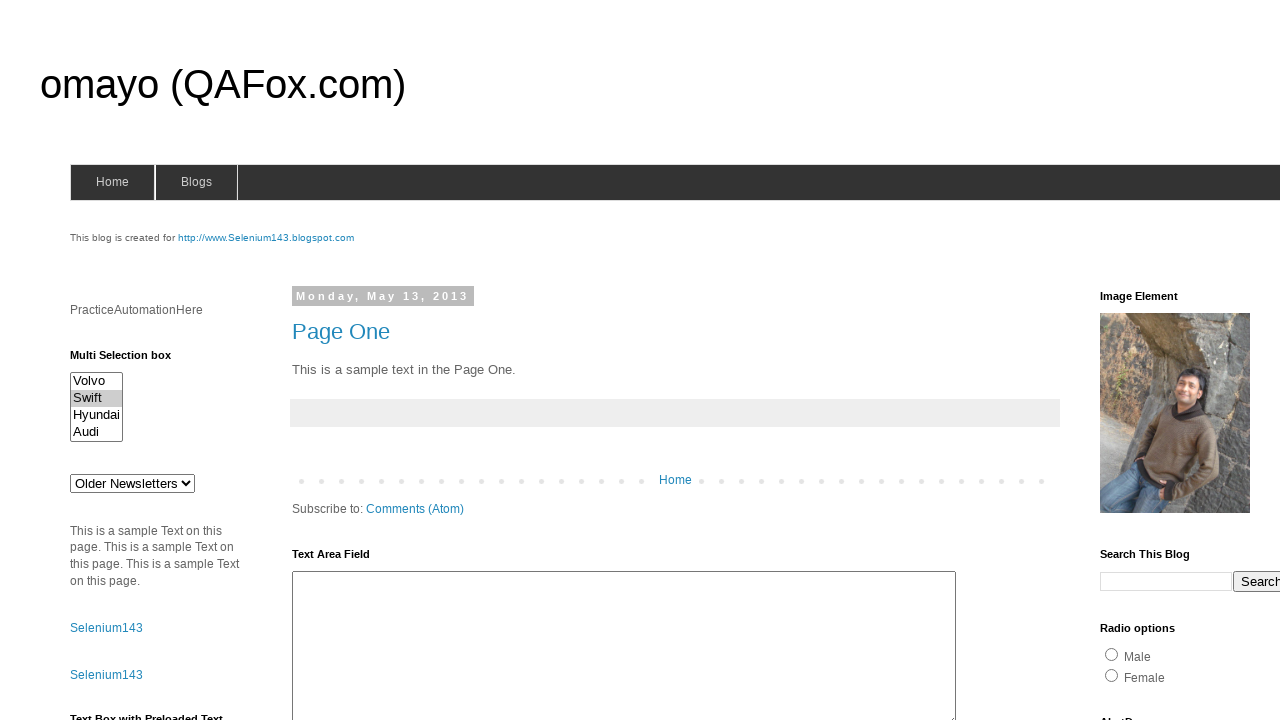

Re-selected option with label 'Audi' on #multiselect1
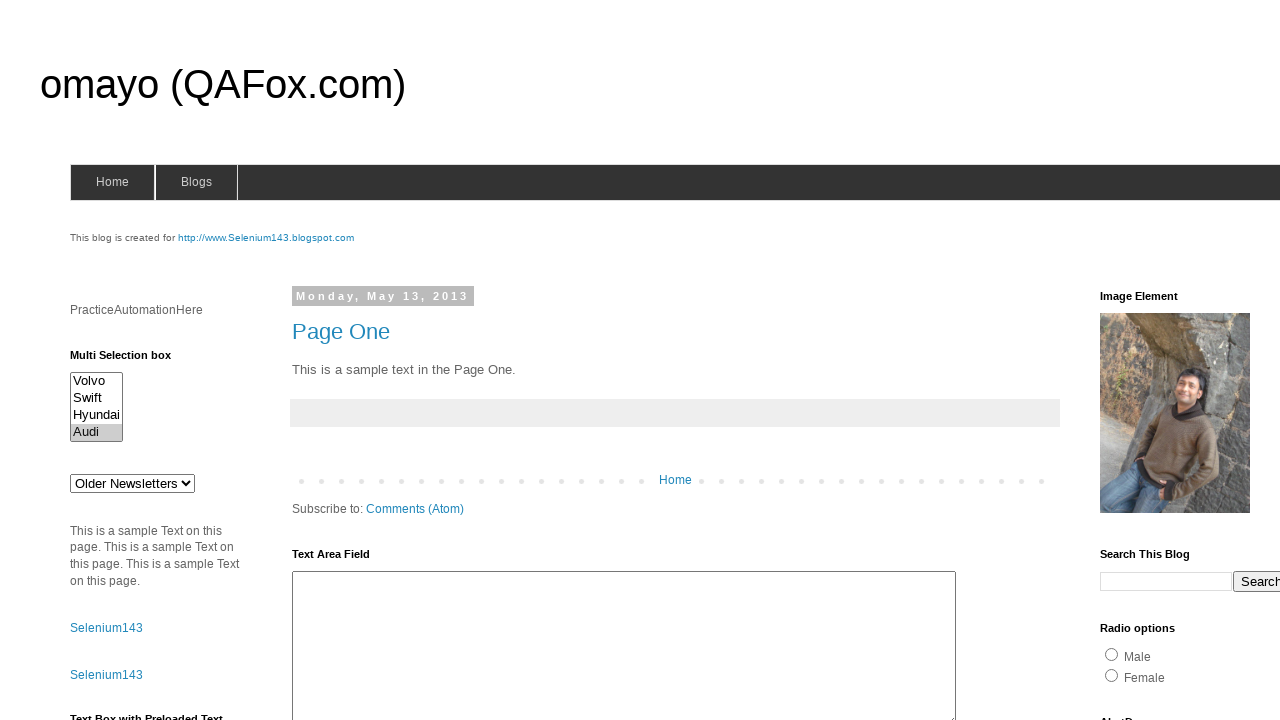

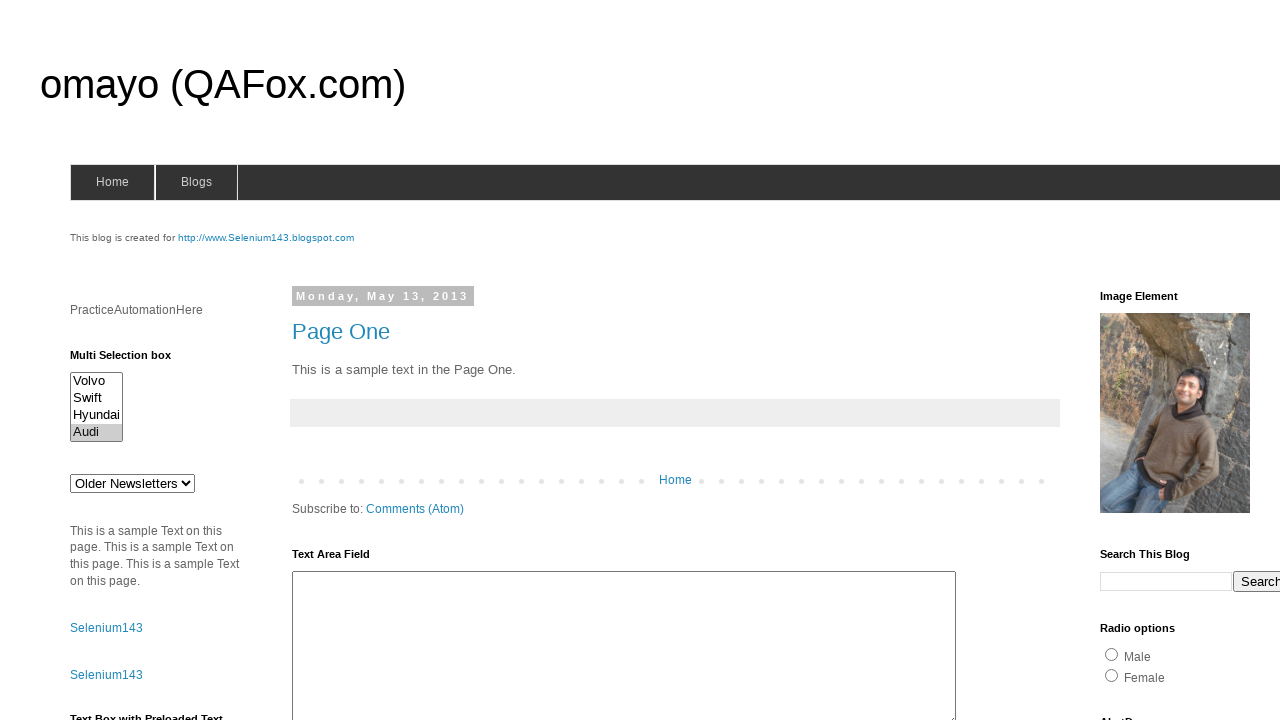